Tests adding multiple grocery items to cart by clicking the add button for specific products (Cucumber, Broccoli, and Beetroot) on a practice e-commerce site.

Starting URL: https://rahulshettyacademy.com/seleniumPractise/

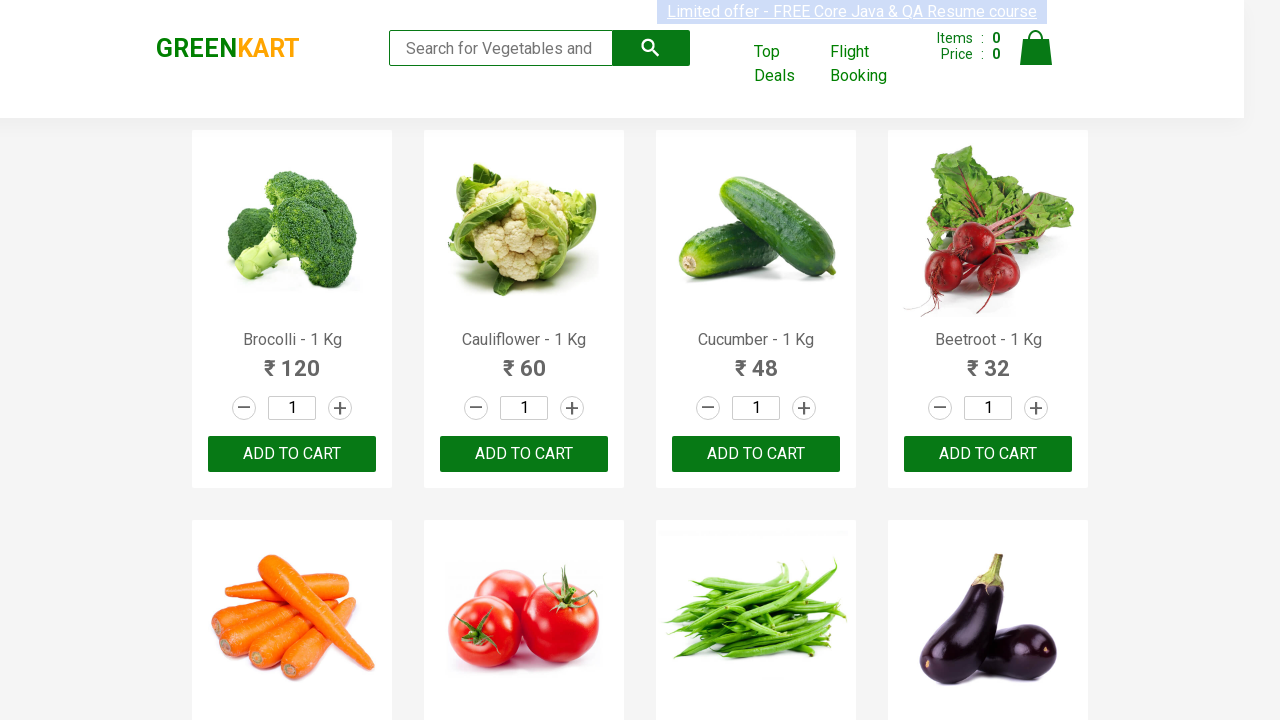

Navigated to e-commerce practice site
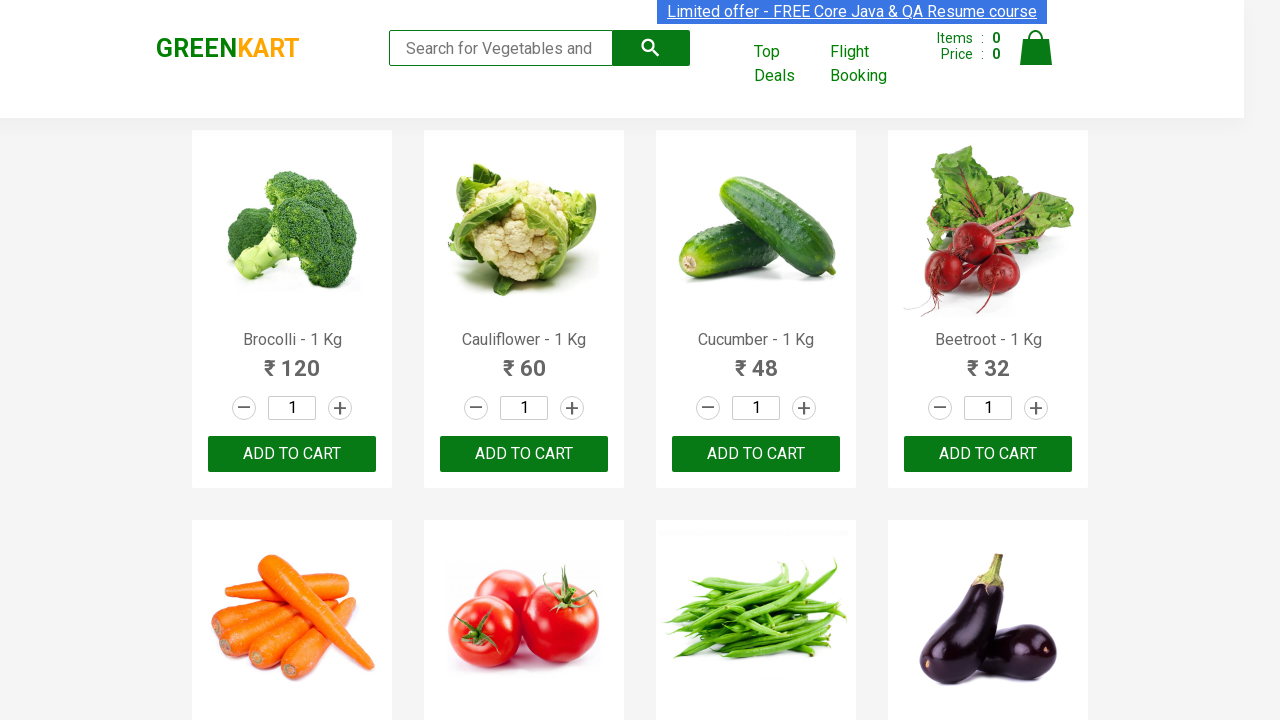

Clicked add to cart button for 'Cucumber - 1 Kg' at (756, 454) on //h4[text()='Cucumber - 1 Kg']/parent::div//button
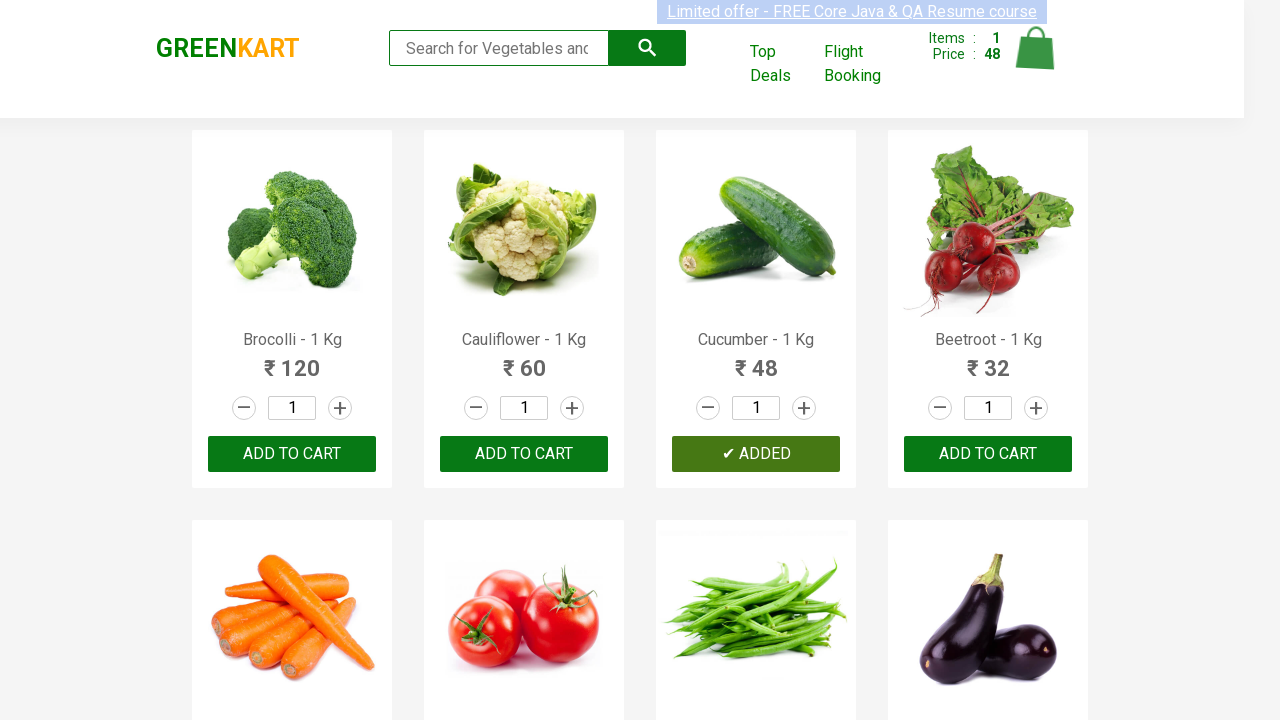

Waited for cart to update after adding 'Cucumber - 1 Kg'
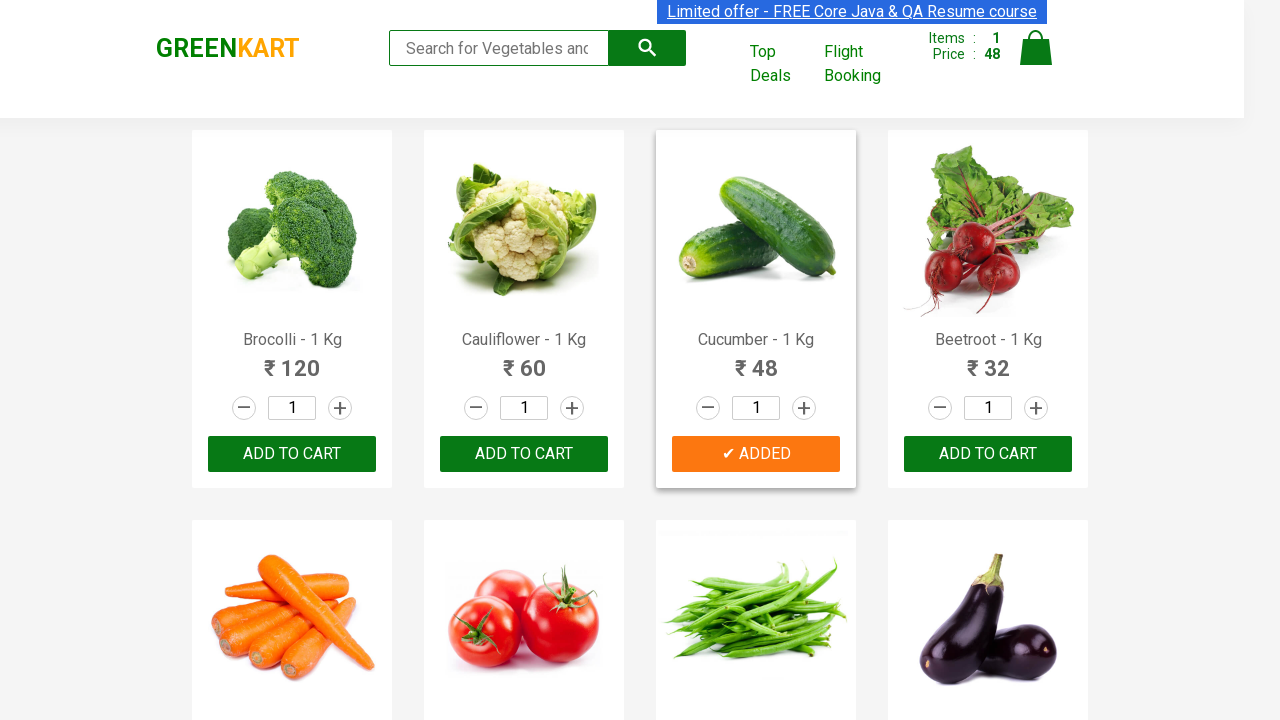

Clicked add to cart button for 'Brocolli - 1 Kg' at (292, 454) on //h4[text()='Brocolli - 1 Kg']/parent::div//button
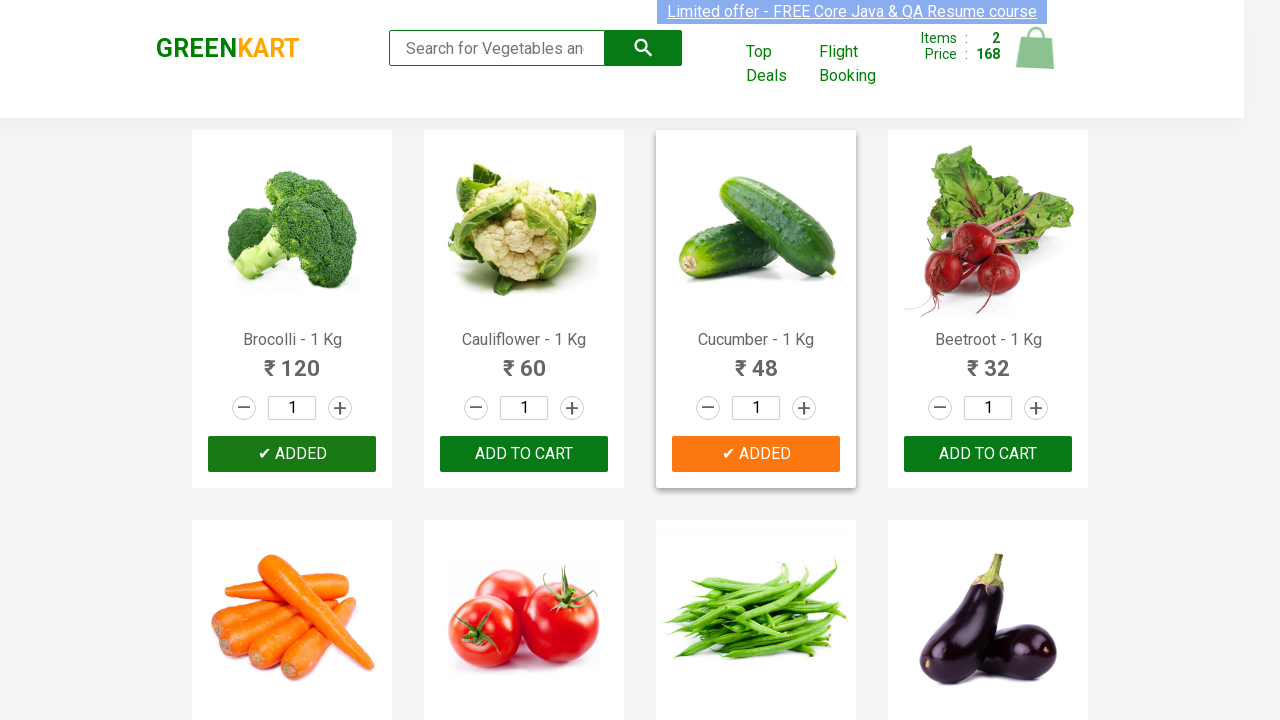

Waited for cart to update after adding 'Brocolli - 1 Kg'
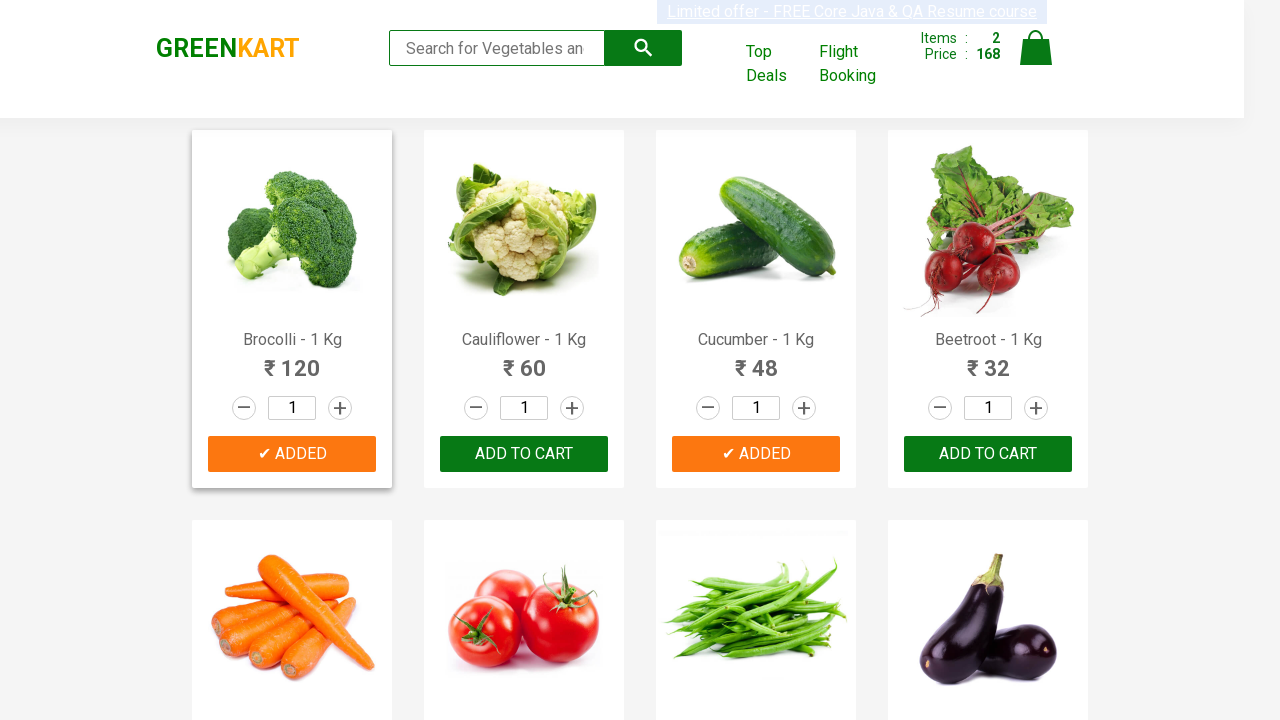

Clicked add to cart button for 'Beetroot - 1 Kg' at (988, 454) on //h4[text()='Beetroot - 1 Kg']/parent::div//button
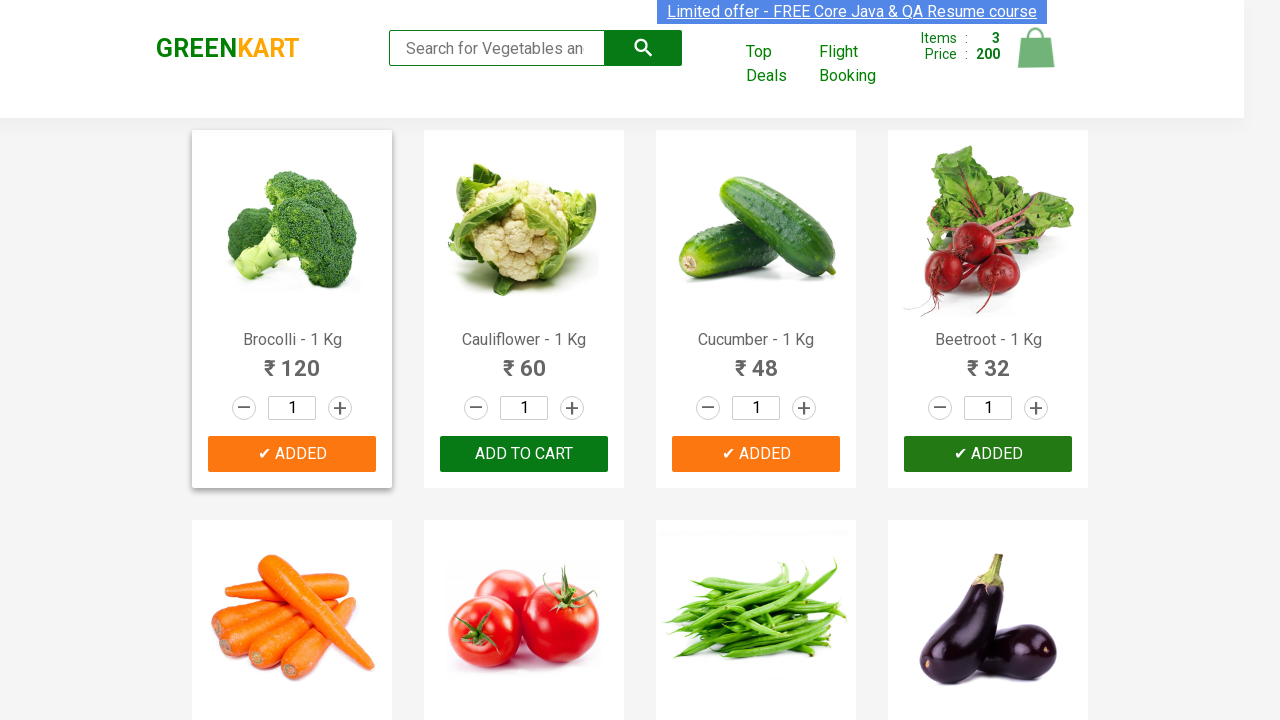

Waited for cart to update after adding 'Beetroot - 1 Kg'
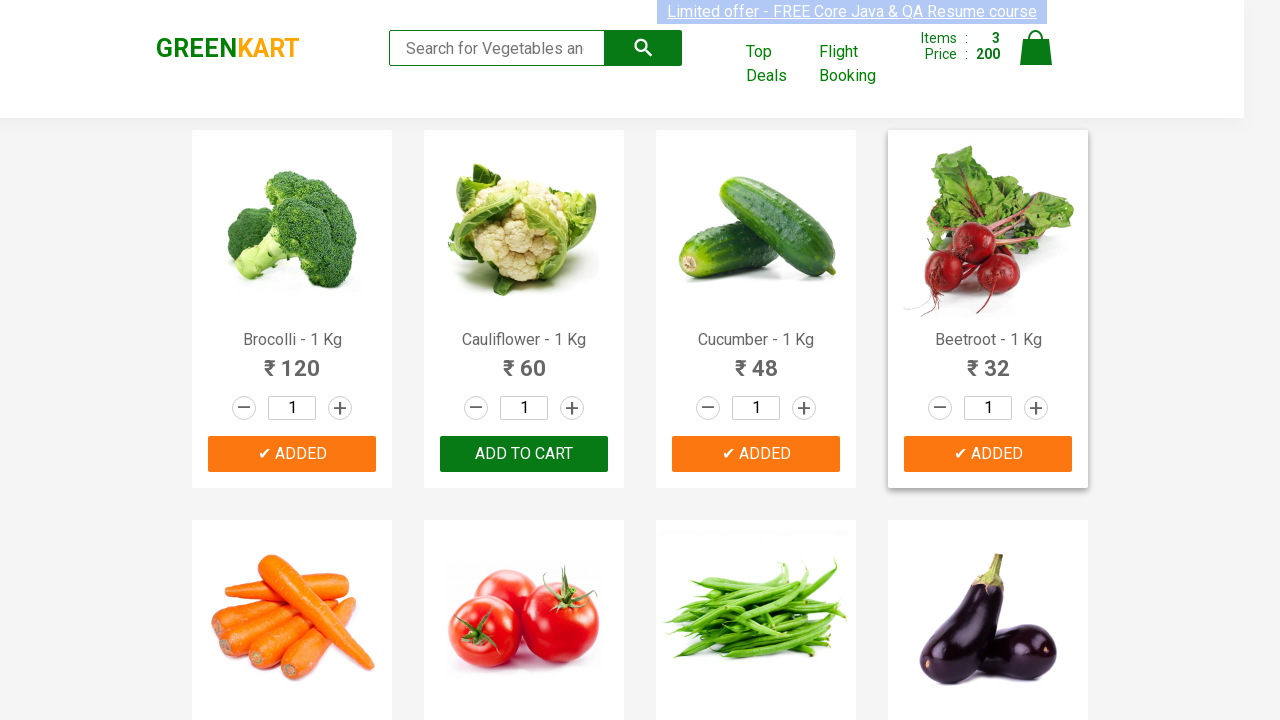

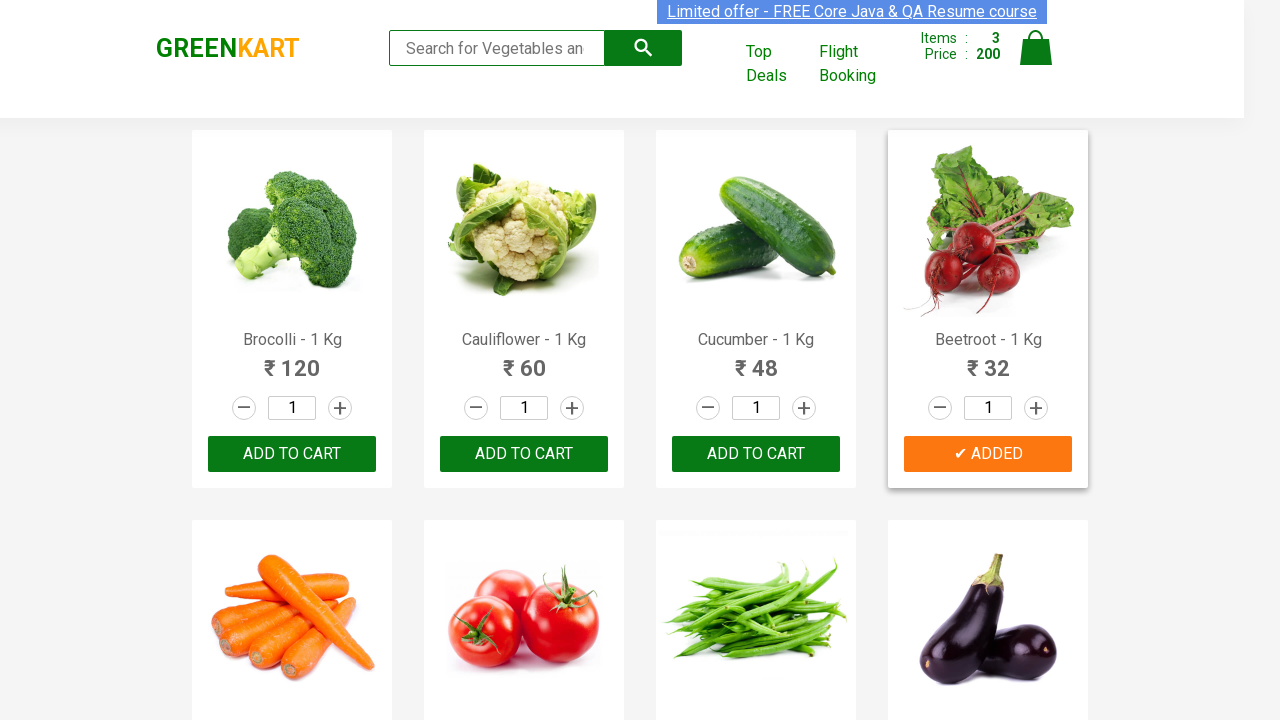